Tests the Python.org website search functionality by searching for "pycon" and verifying results are returned

Starting URL: http://www.python.org

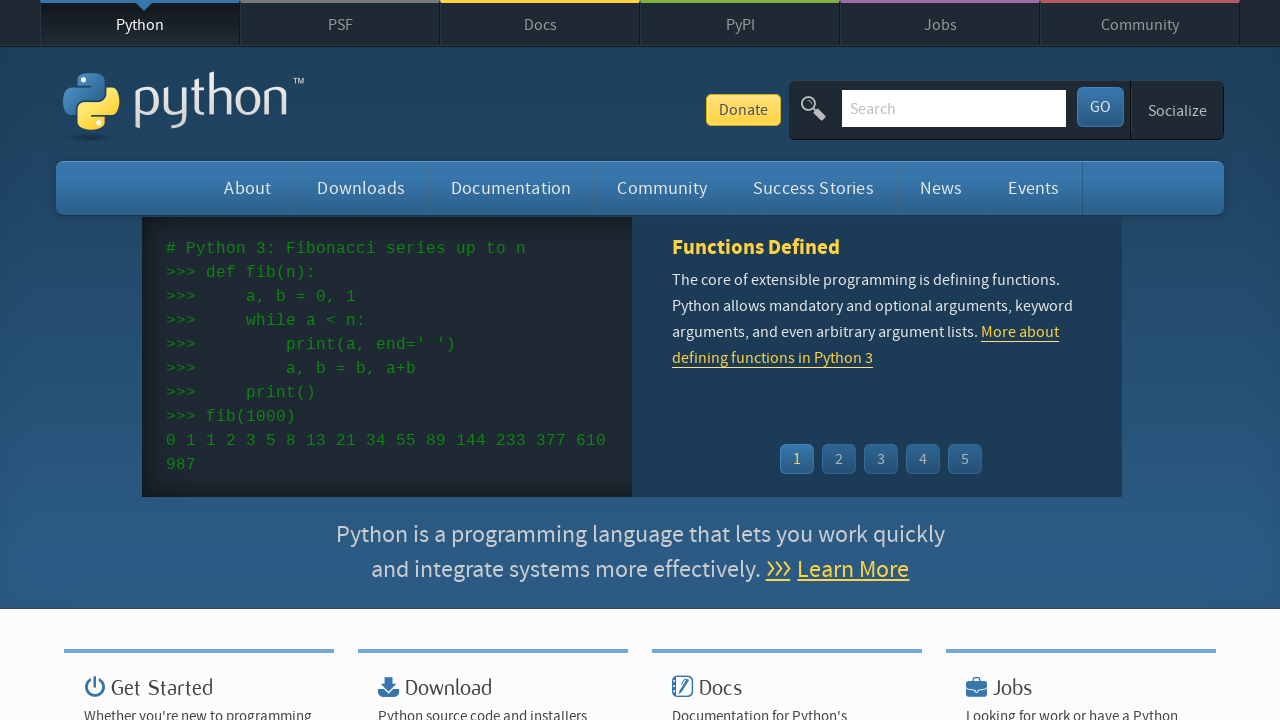

Verified page title contains 'Python'
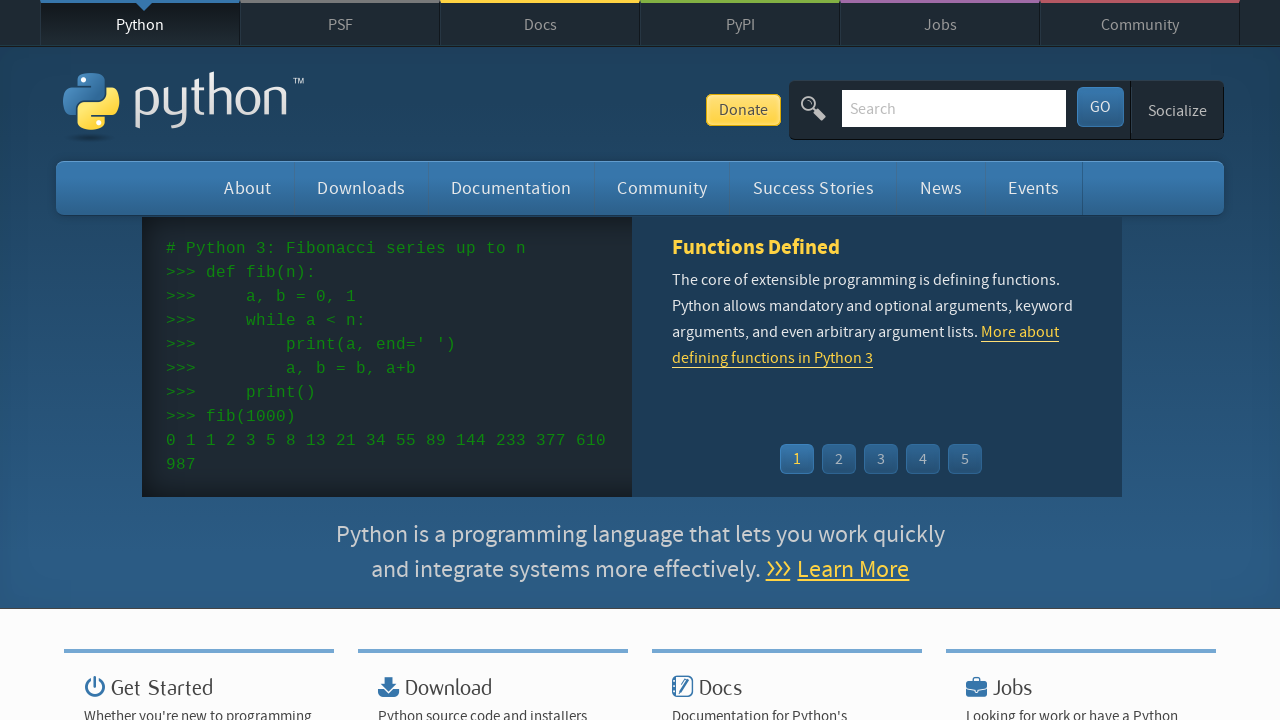

Located search input field
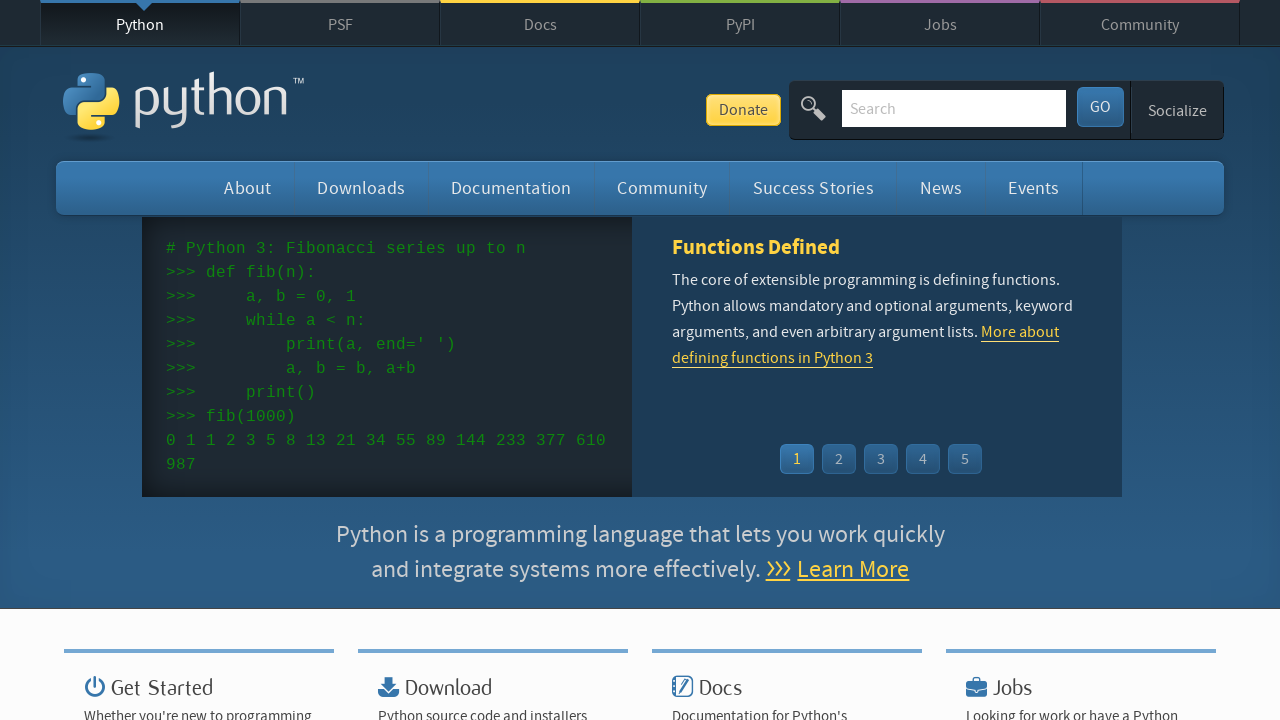

Cleared search input field on input[name='q']
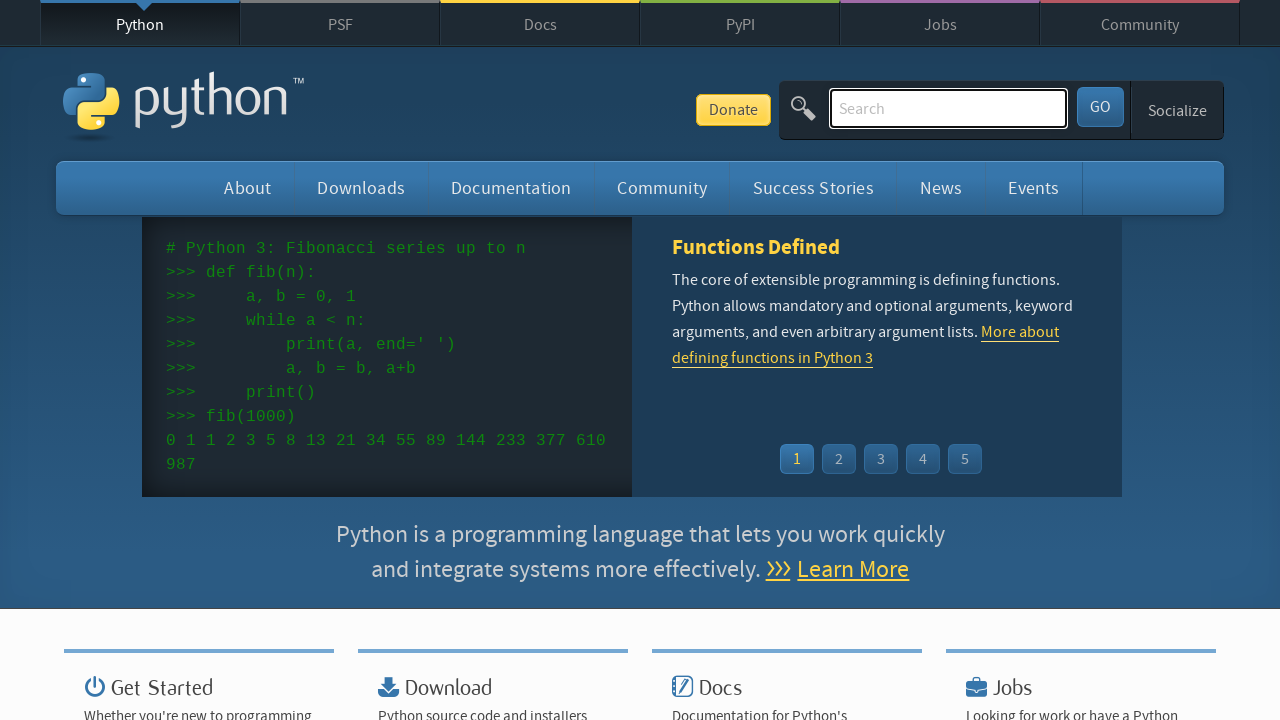

Filled search input with 'pycon' on input[name='q']
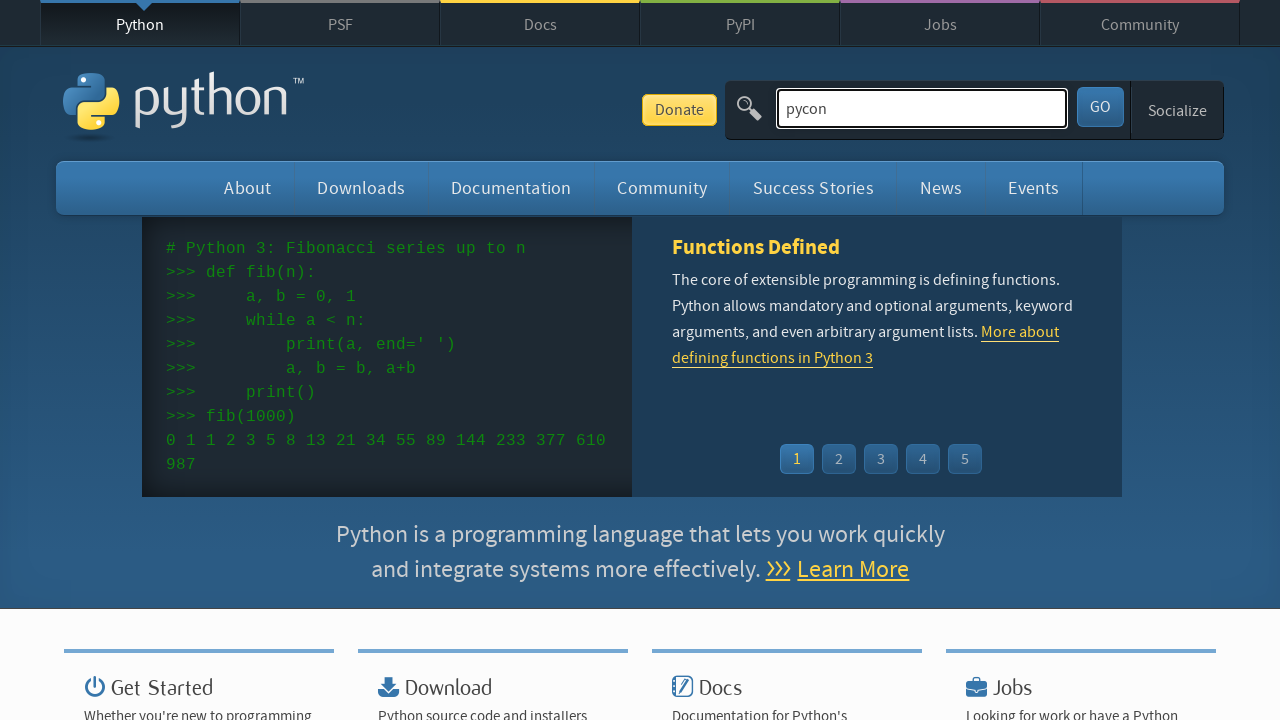

Pressed Enter to submit search for 'pycon' on input[name='q']
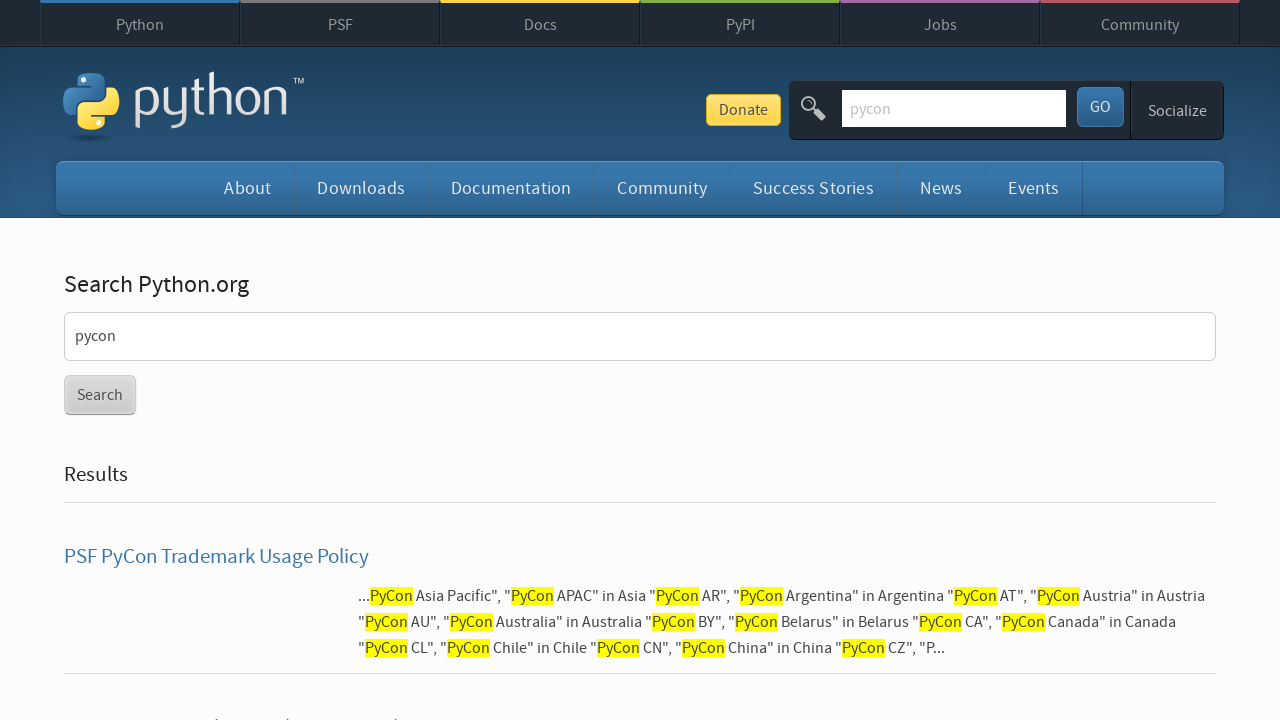

Waited for search results page to fully load
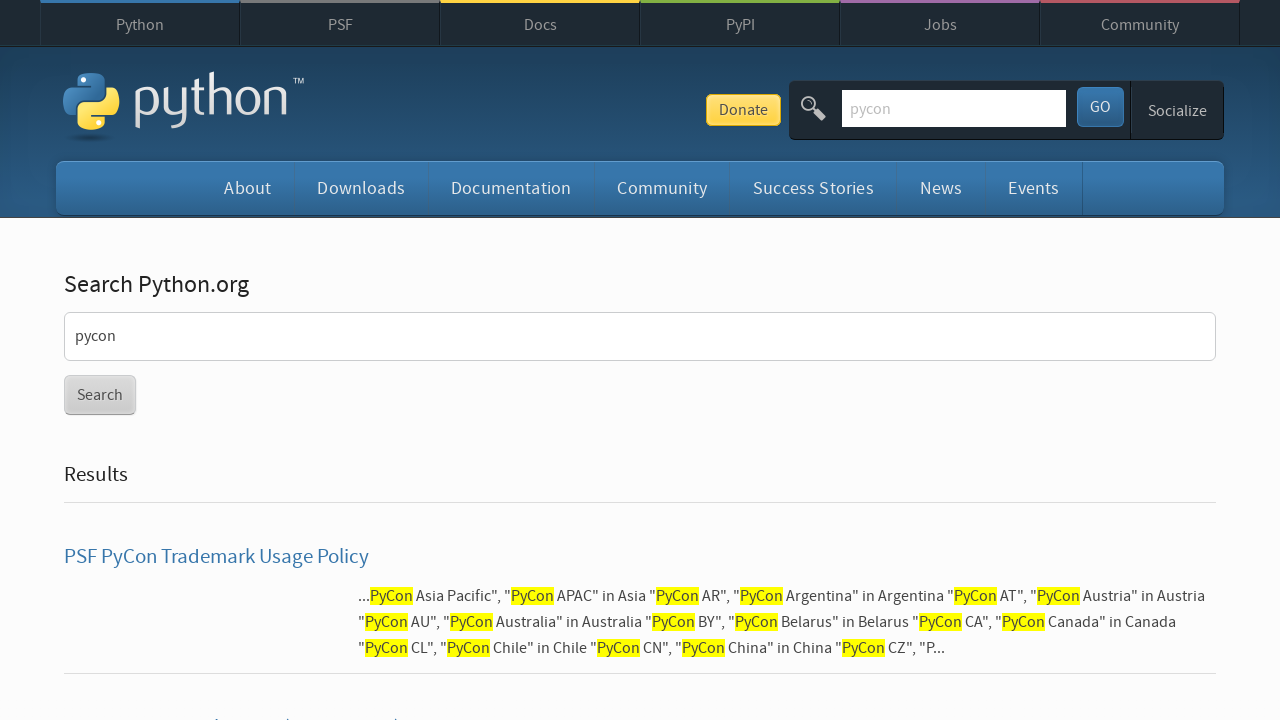

Verified search results were returned for 'pycon'
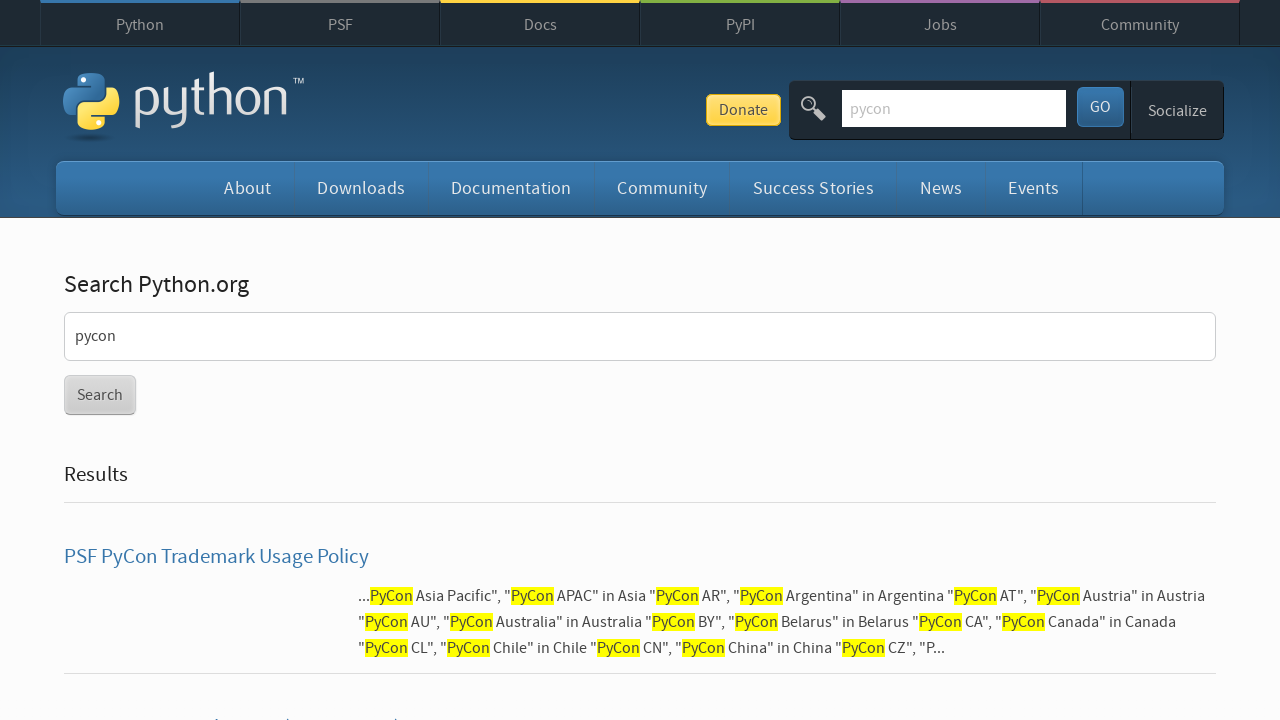

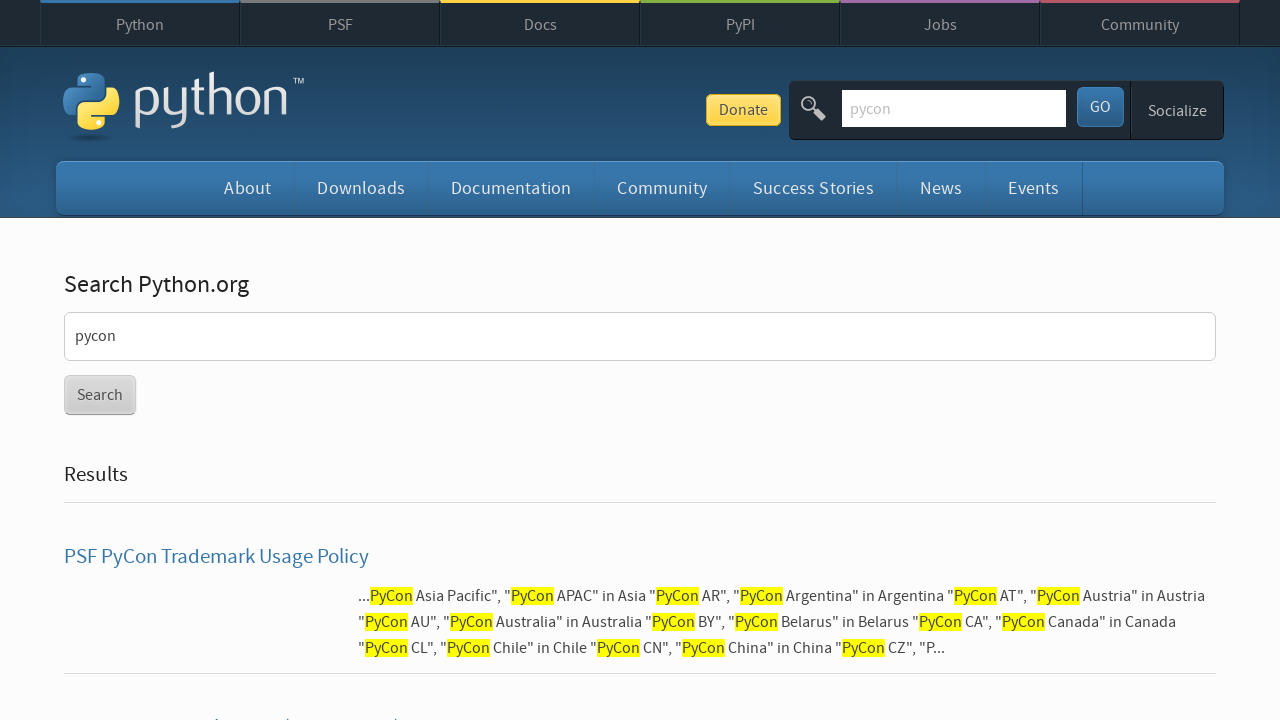